Tests the green loading functionality using implicit waits to verify the loading and success states.

Starting URL: https://kristinek.github.io/site/examples/loading_color

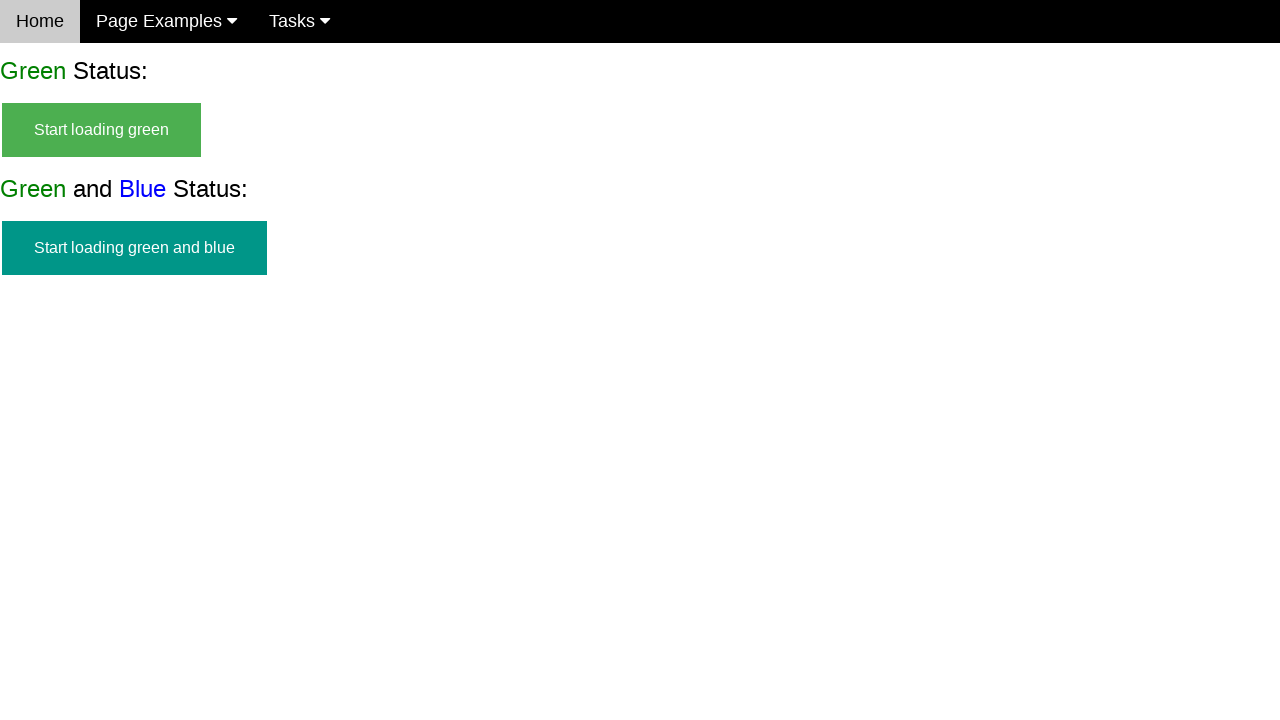

Clicked the start green button to initiate loading at (102, 130) on #start_green
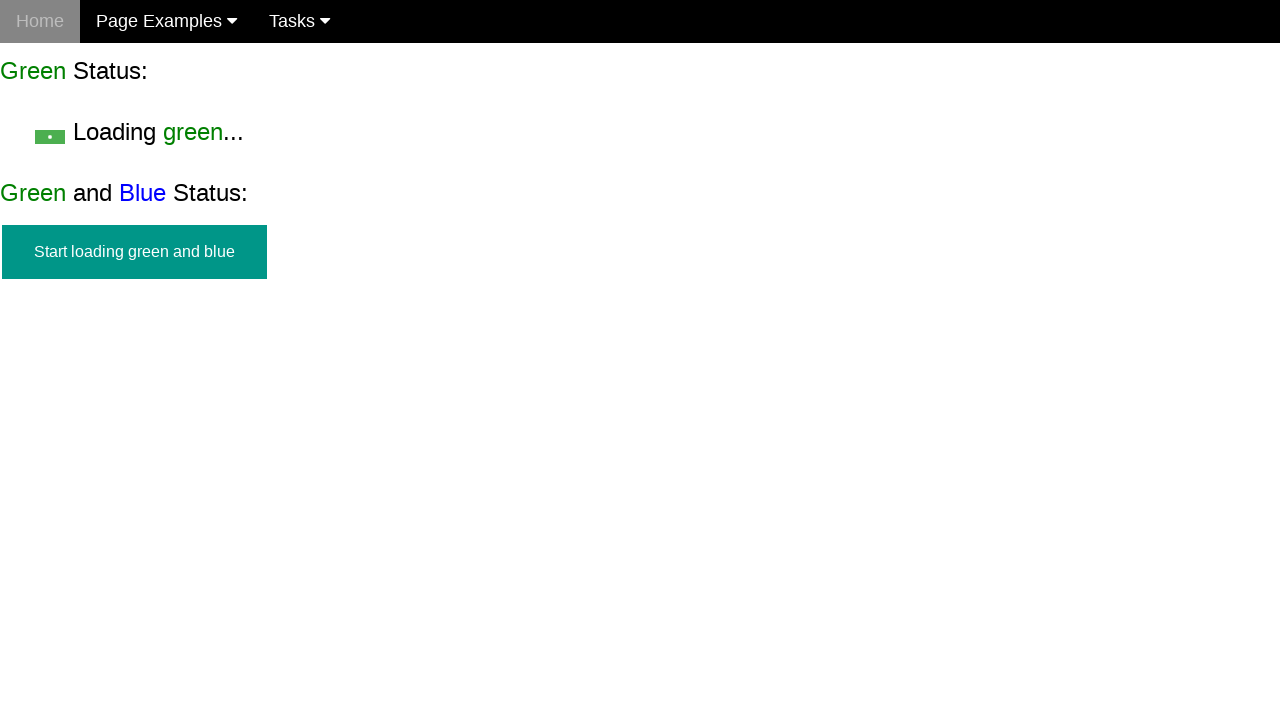

Verified start green button is hidden after clicking
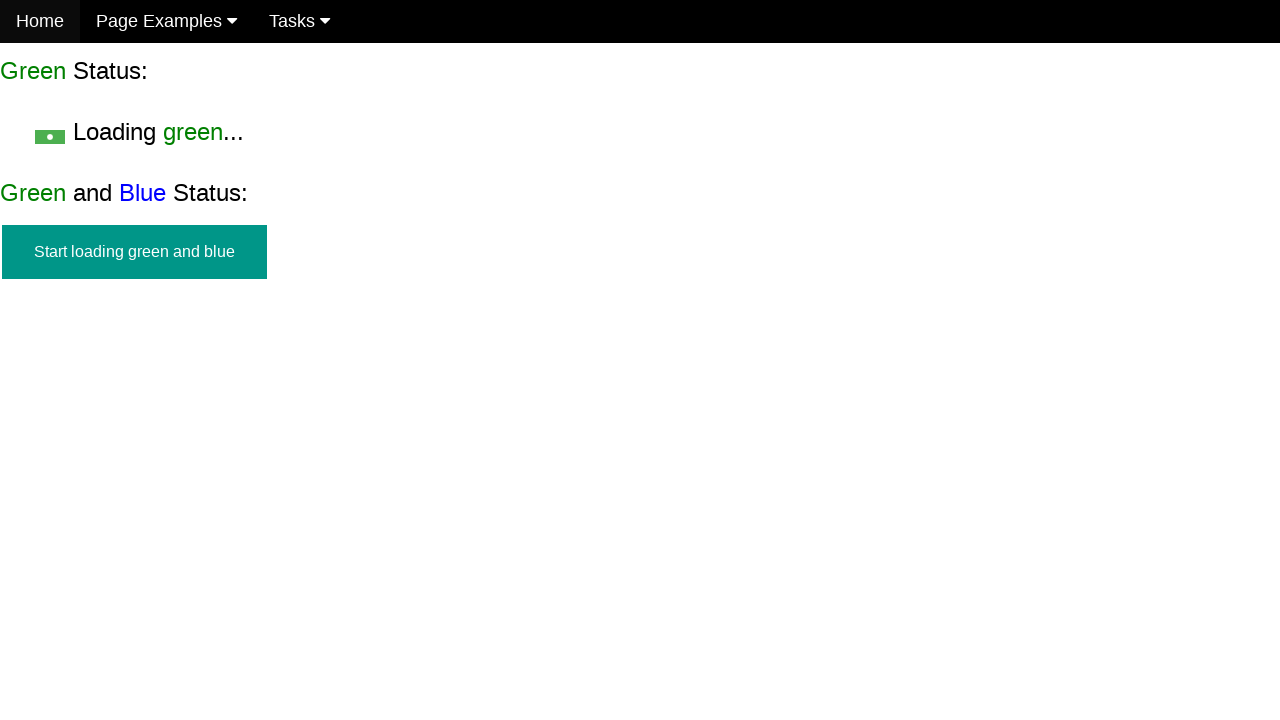

Verified loading green text is visible
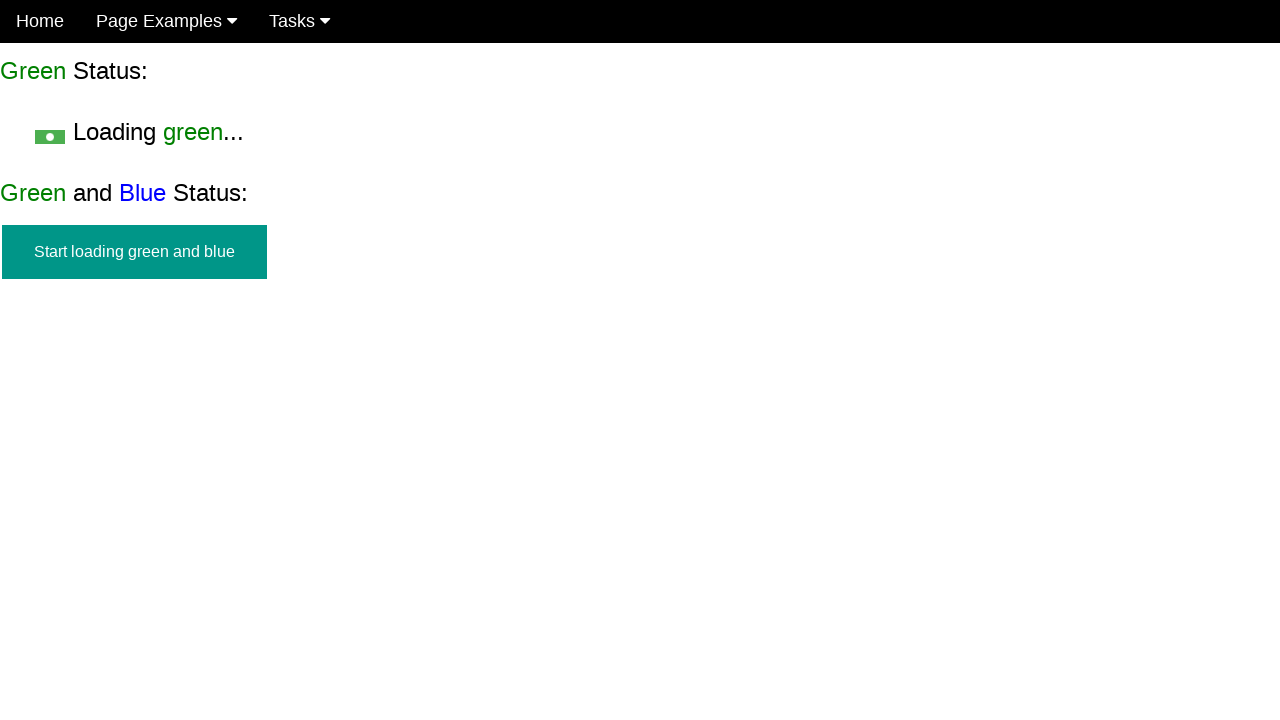

Waited for success element to appear (implicit wait completed)
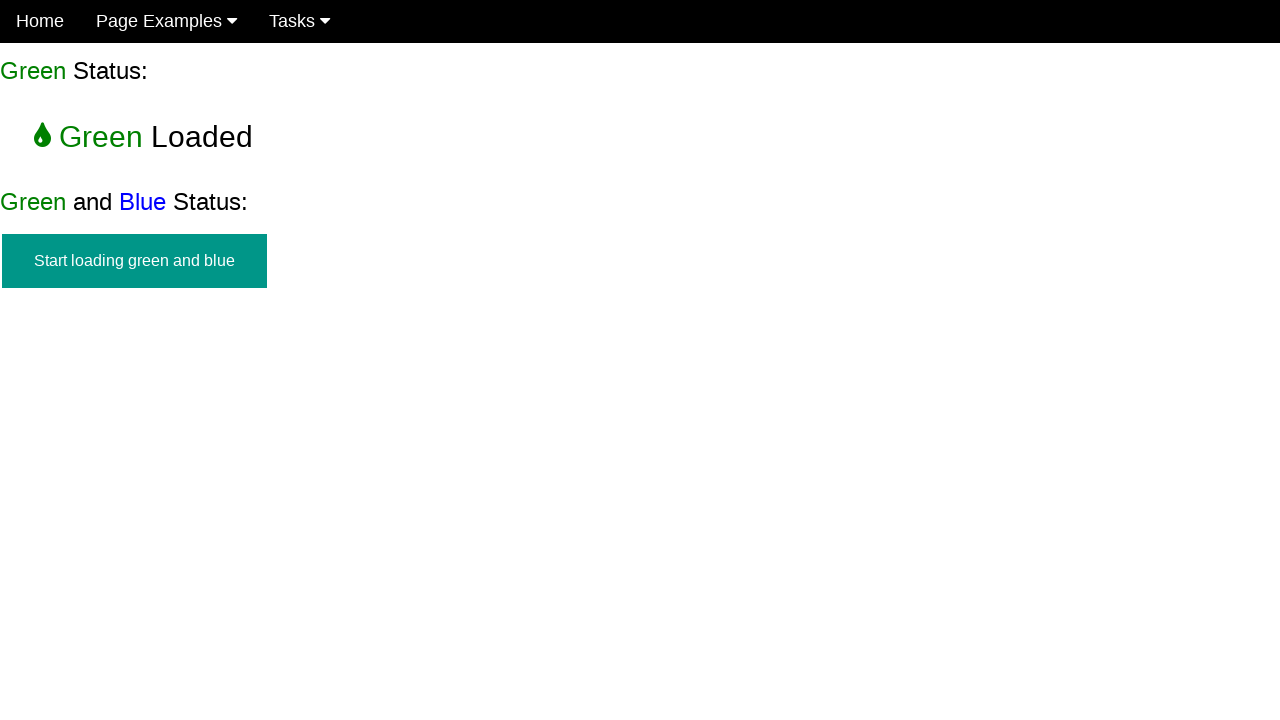

Verified start green button remains hidden after loading completes
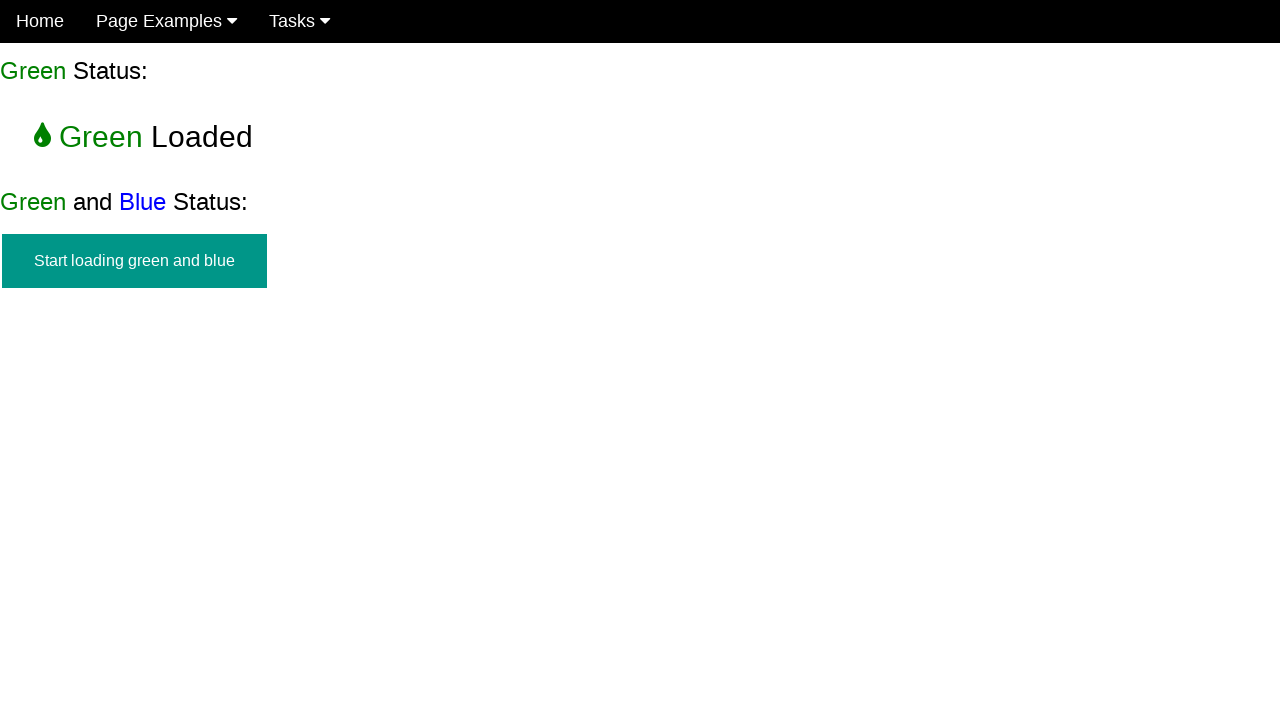

Verified success element is visible after loading completes
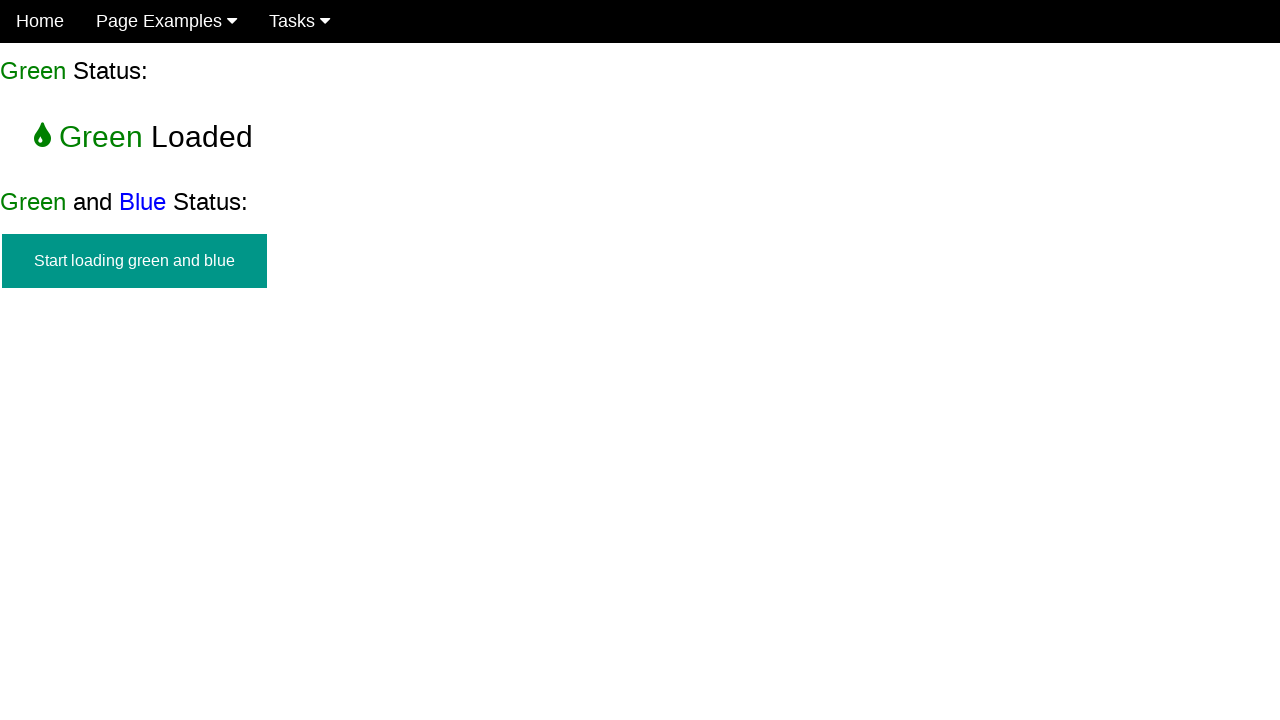

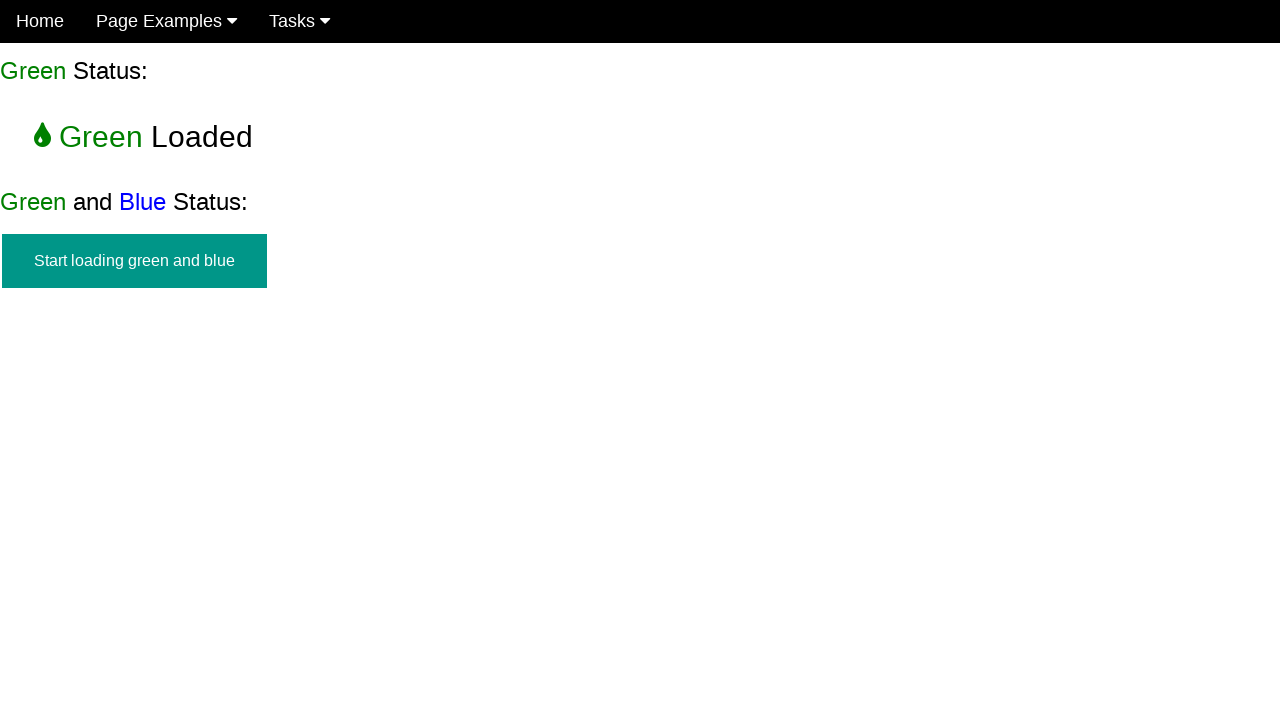